Retrieves the text content of a specific link element

Starting URL: https://ikk.hu/

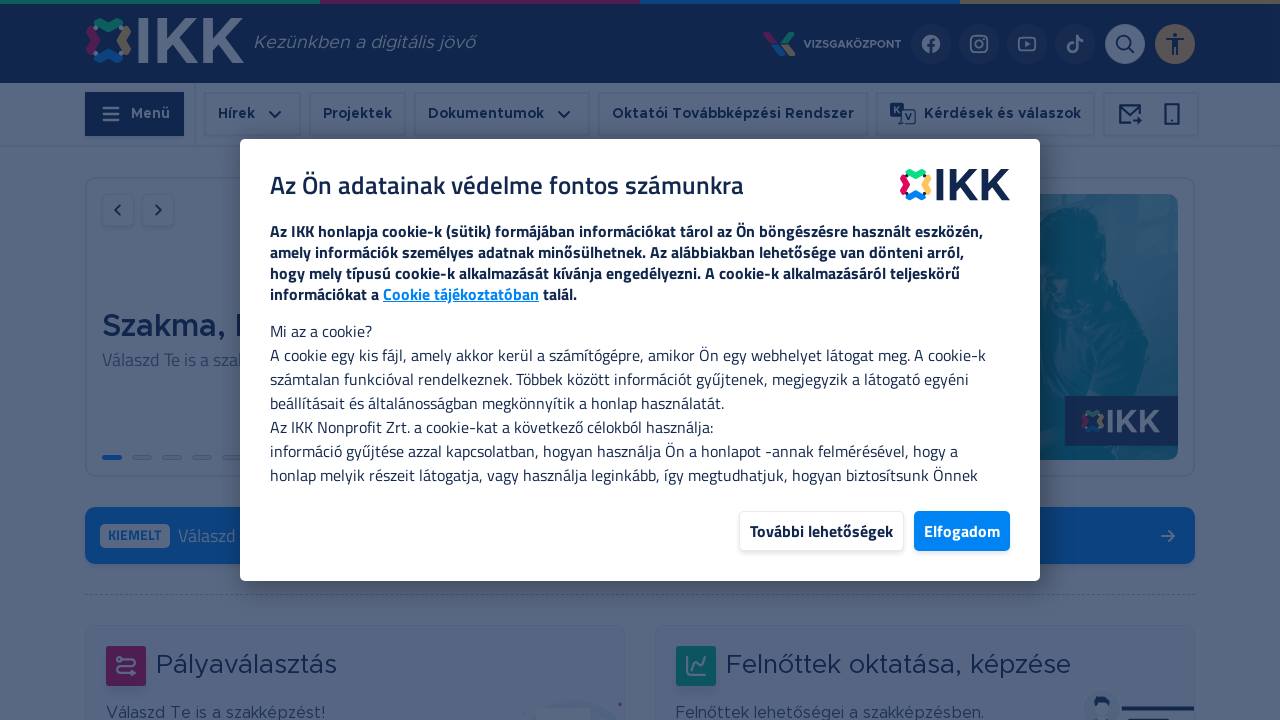

Located link element with class containing 'css-1a8m4nr'
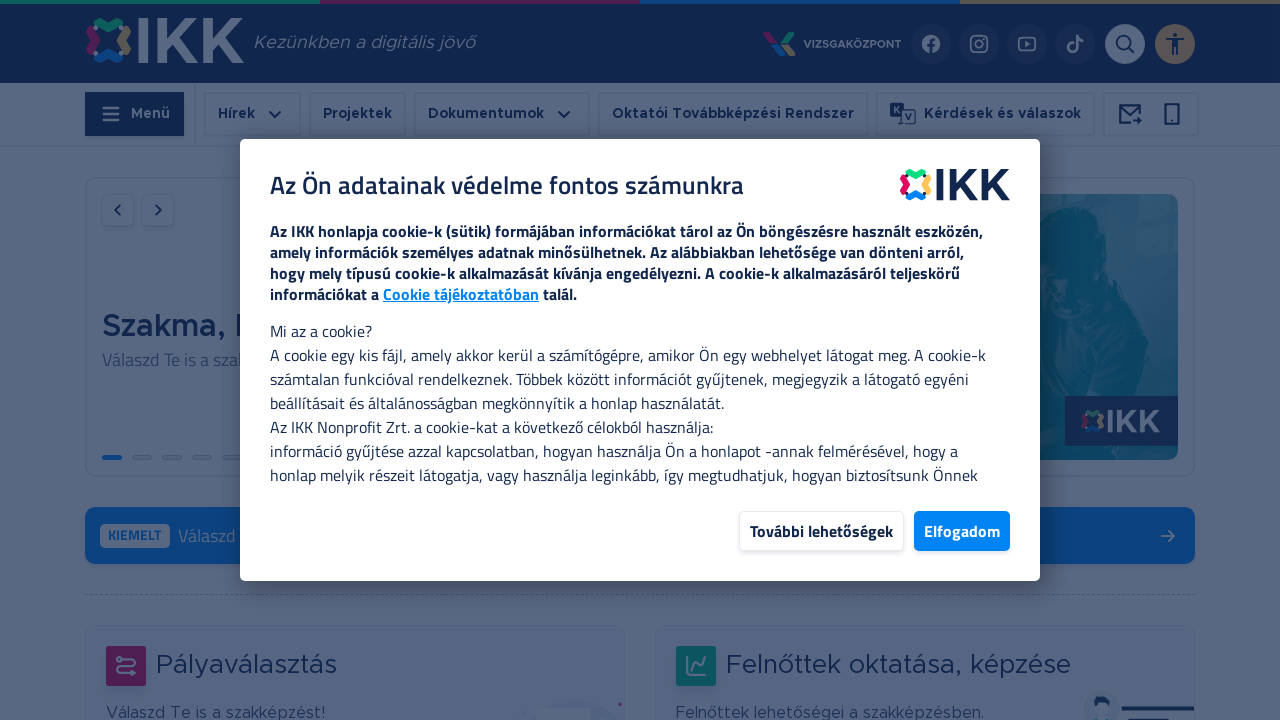

Retrieved text content from link element
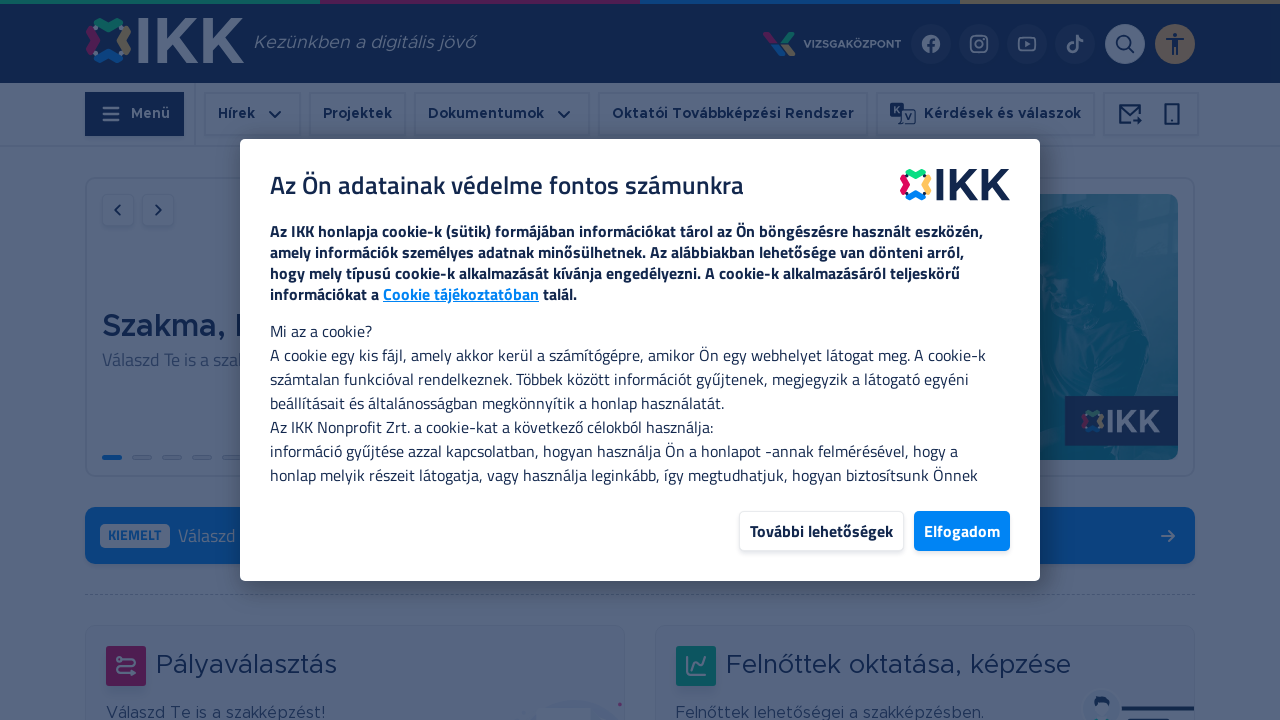

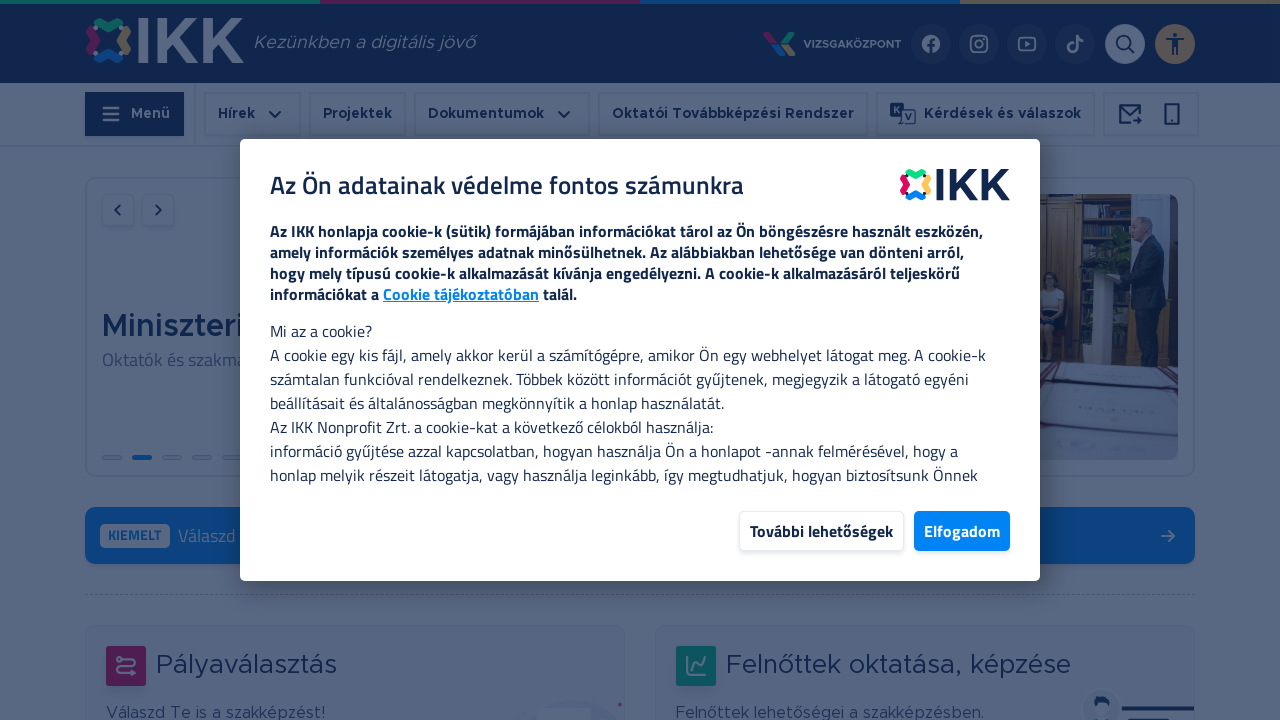